Tests JavaScript prompt alert functionality by clicking a button to trigger a prompt, entering text, and verifying the result is displayed correctly

Starting URL: https://the-internet.herokuapp.com/javascript_alerts

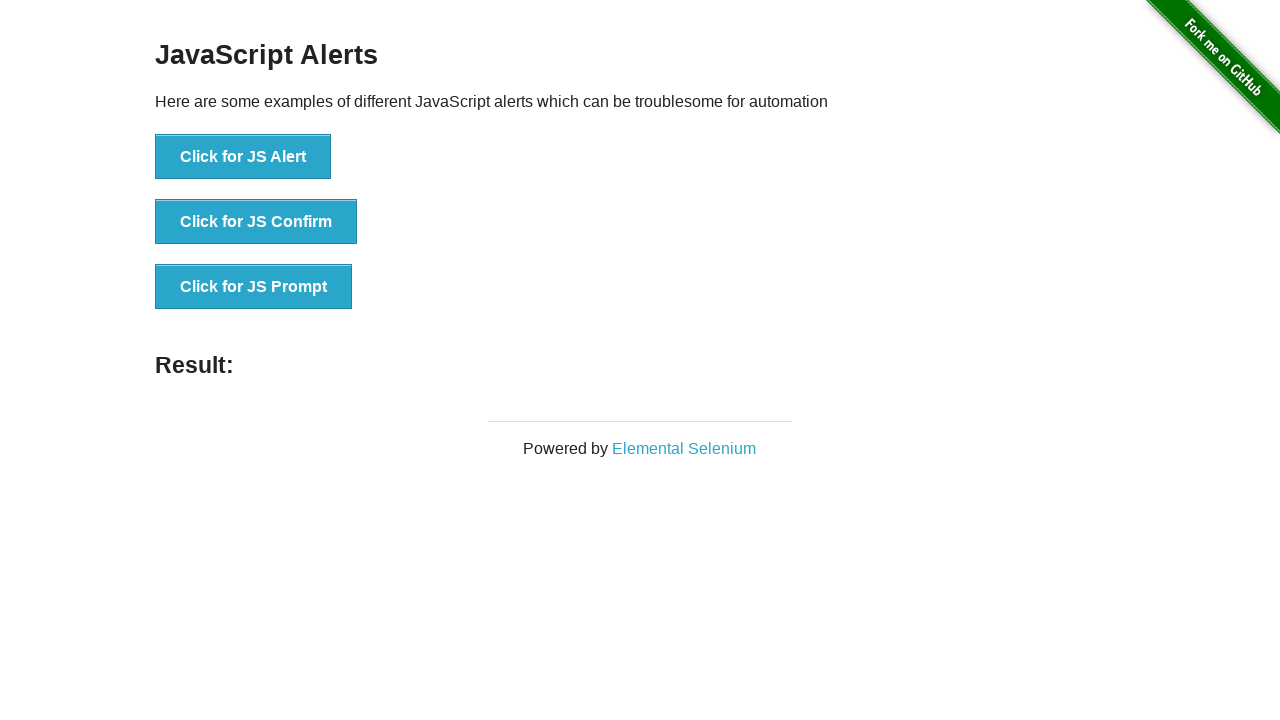

Clicked 'Click for JS Prompt' button to trigger JavaScript prompt at (254, 287) on xpath=//button[text()='Click for JS Prompt']
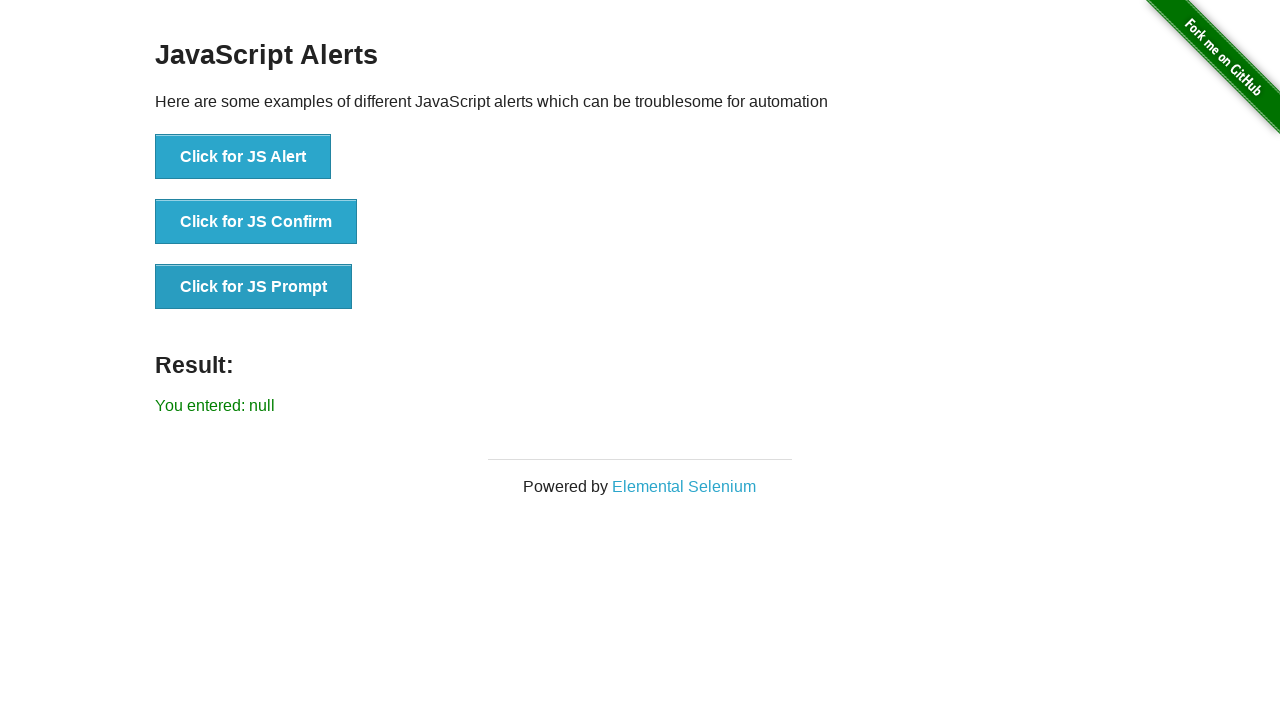

Set up dialog handler to accept prompt with text 'Test alert prompt'
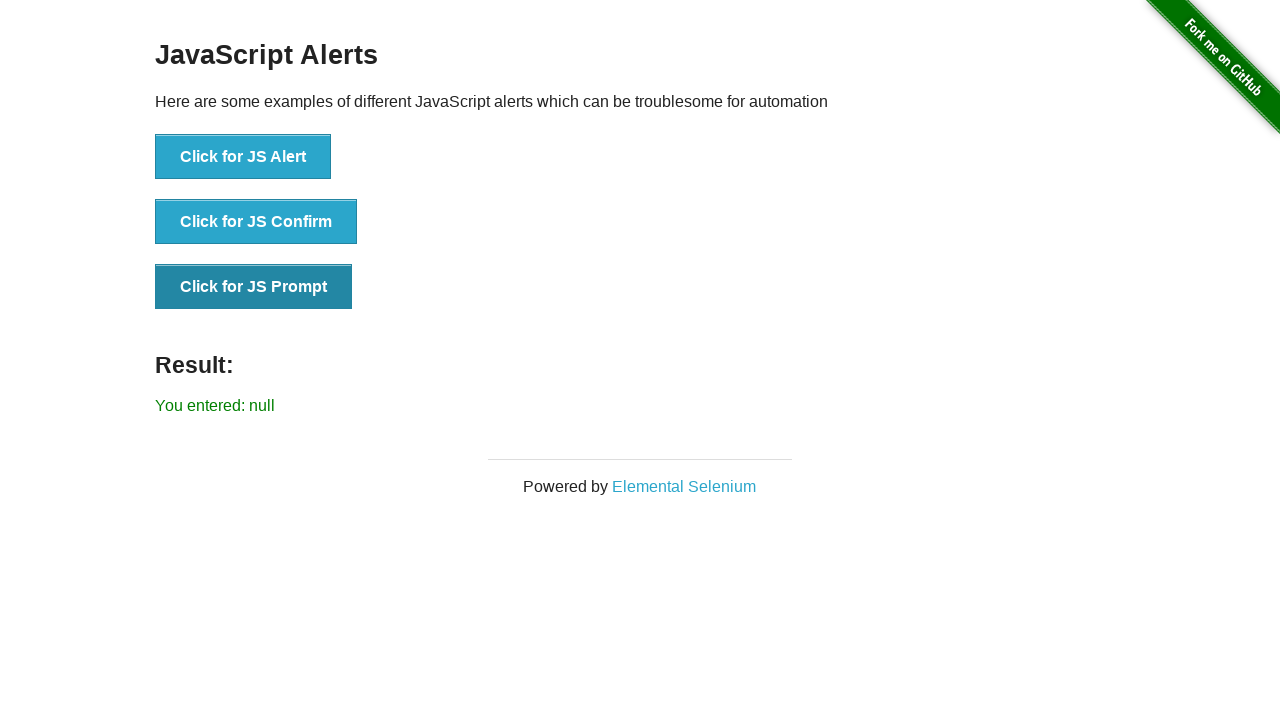

Clicked 'Click for JS Prompt' button again to trigger prompt dialog at (254, 287) on xpath=//button[text()='Click for JS Prompt']
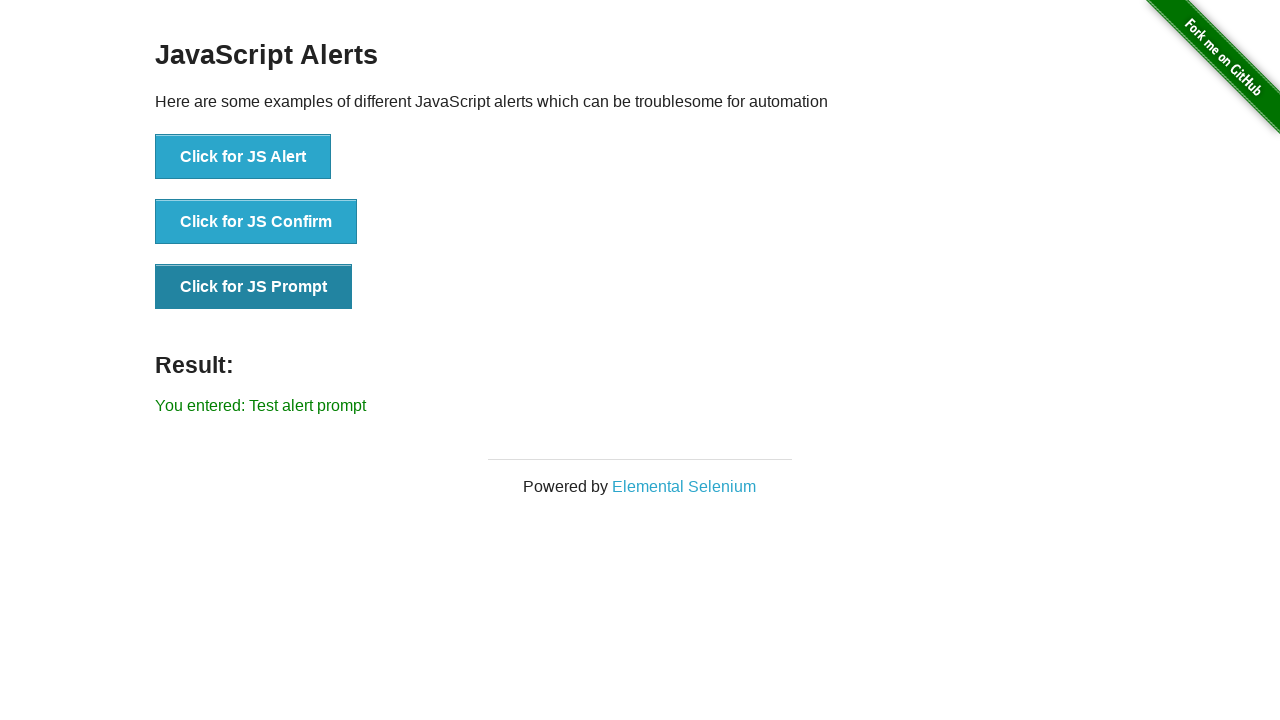

Located result element
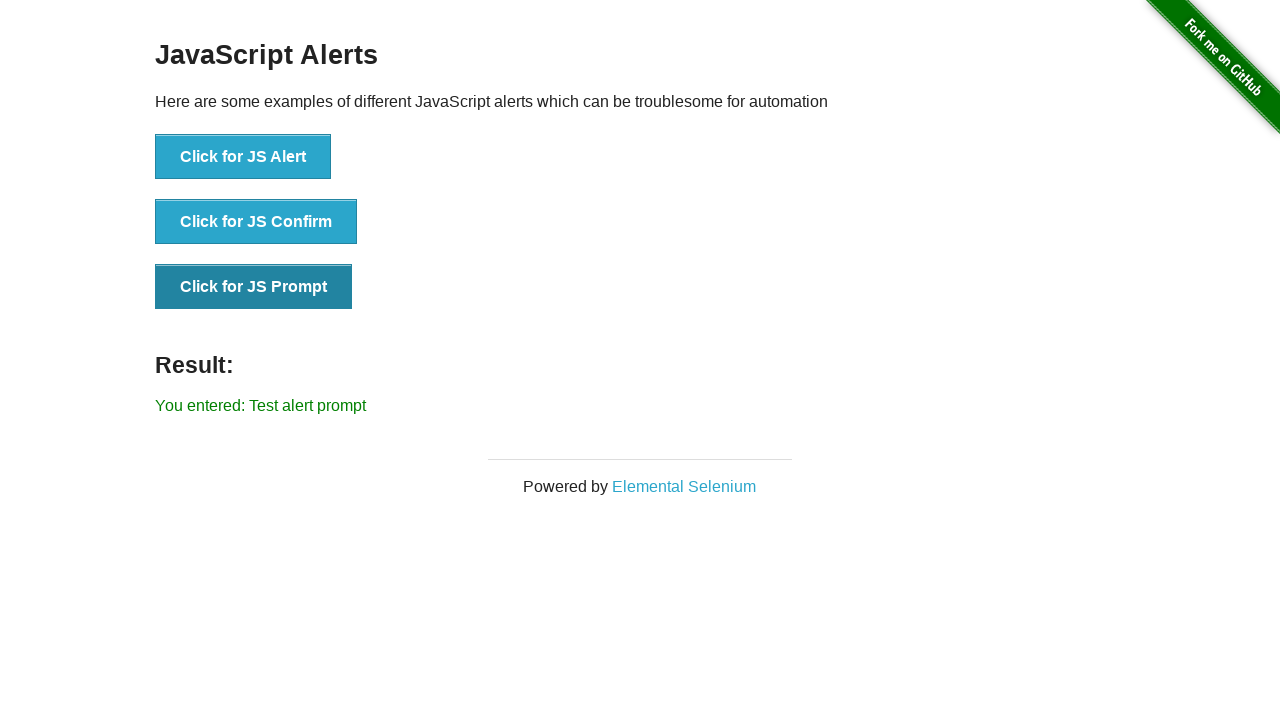

Verified result text matches expected output 'You entered: Test alert prompt'
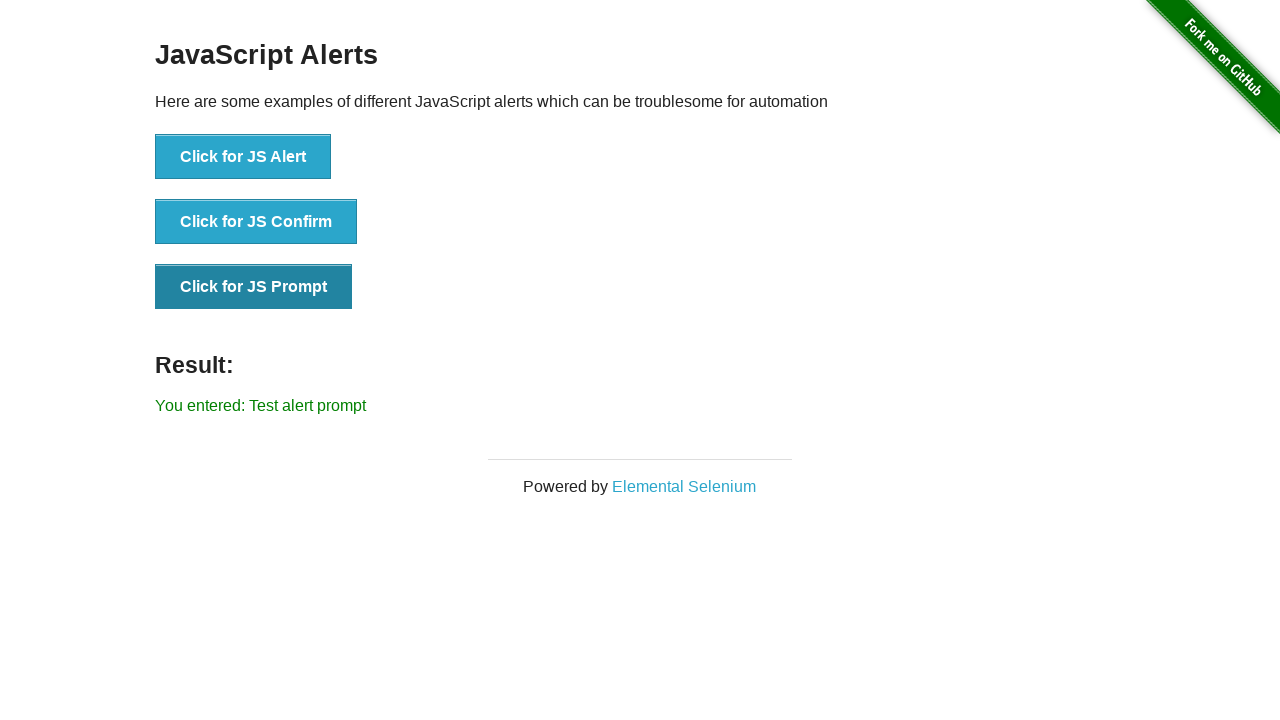

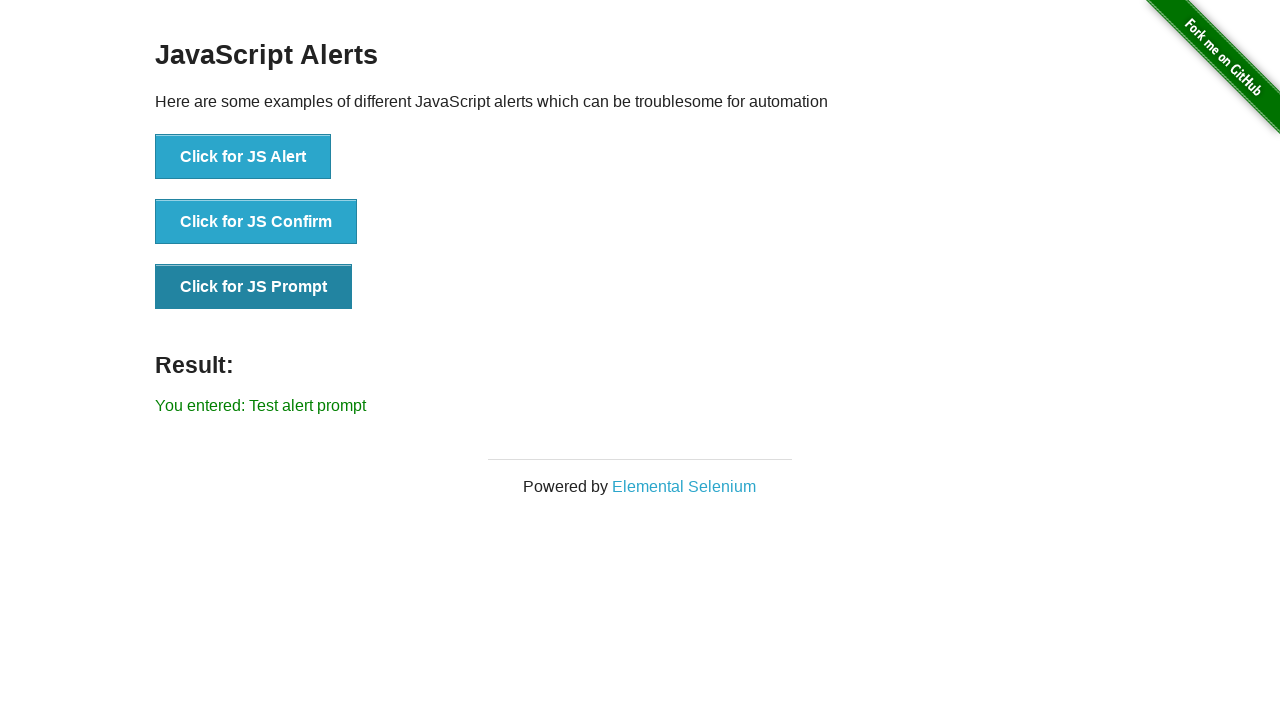